Scrolls an element into view to verify scrolling functionality

Starting URL: https://webdriver.io/

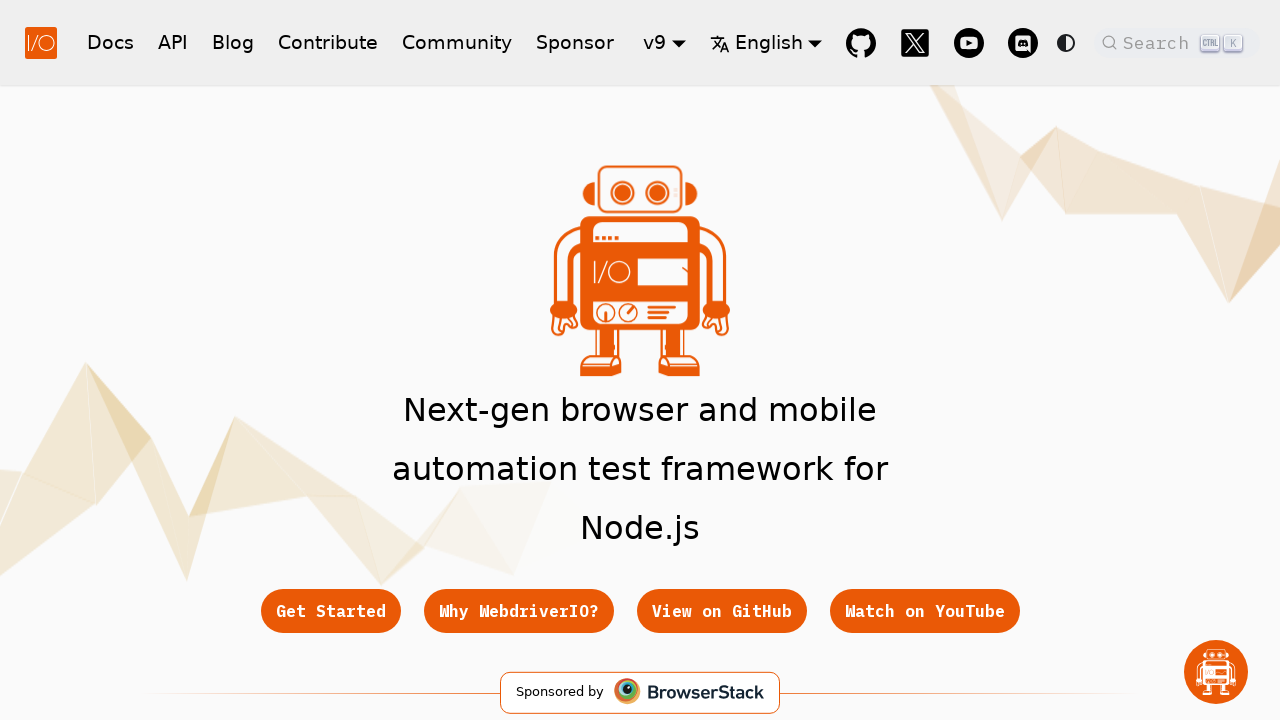

Located help button element in footer
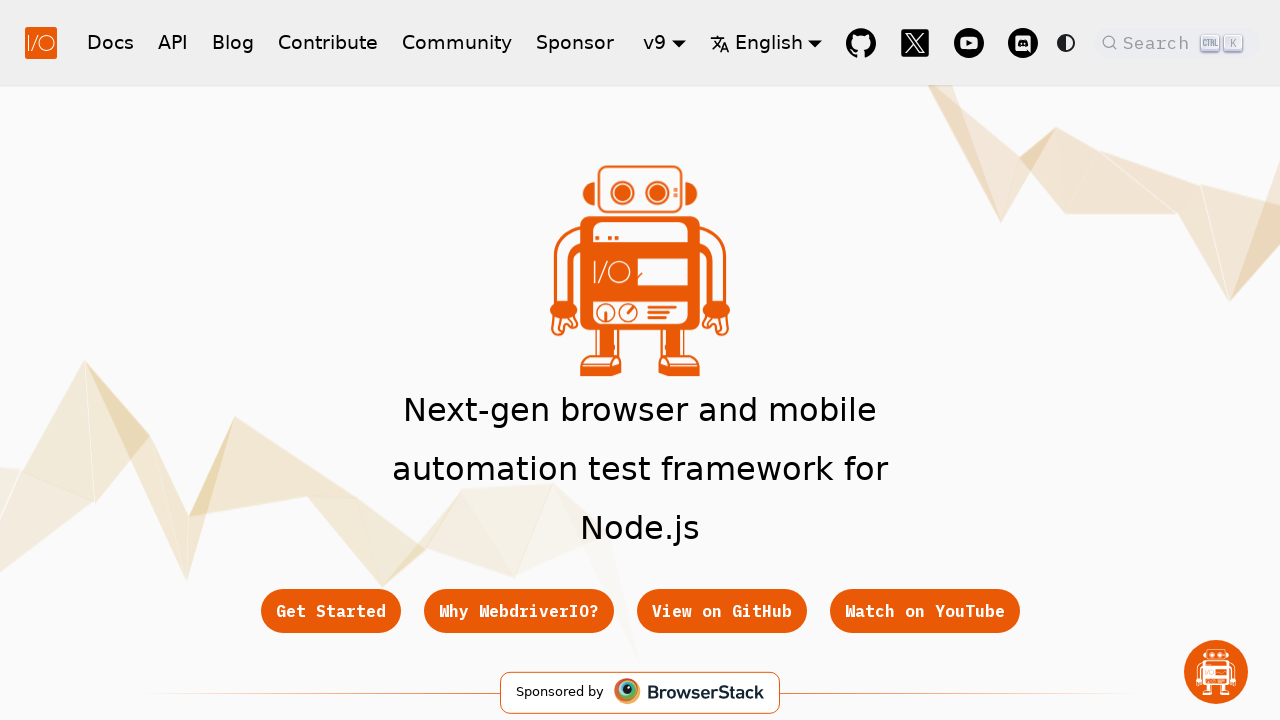

Scrolled help button into view to verify scrolling functionality
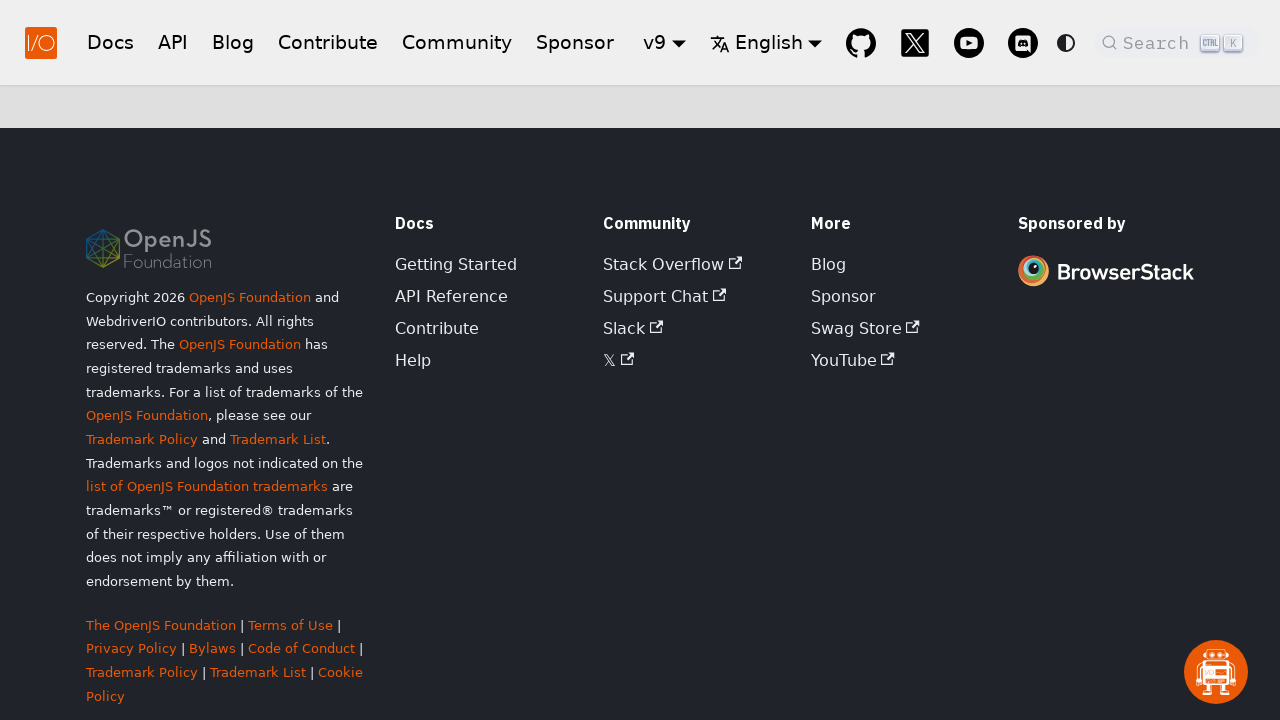

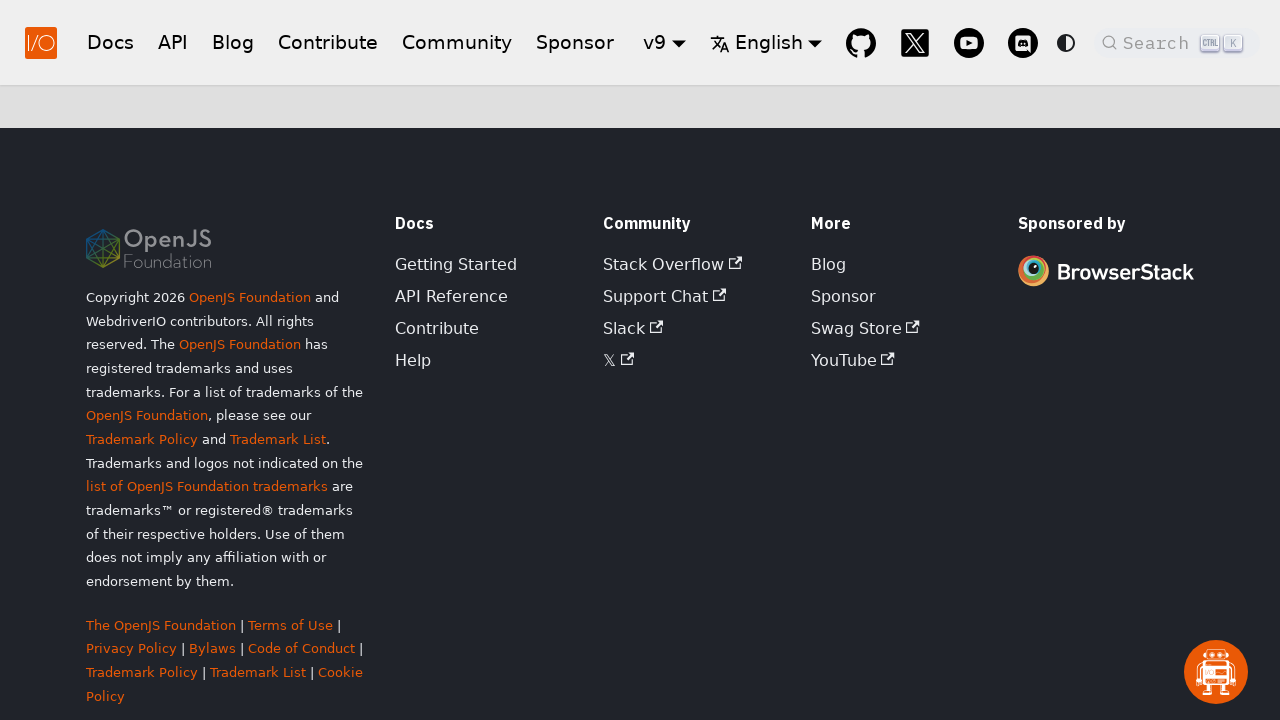